Tests dynamic controls functionality by clicking on Dynamic Controls link, toggling a checkbox, clicking Remove button, then Add button, and verifying the "It's back!" message is displayed.

Starting URL: https://the-internet.herokuapp.com/

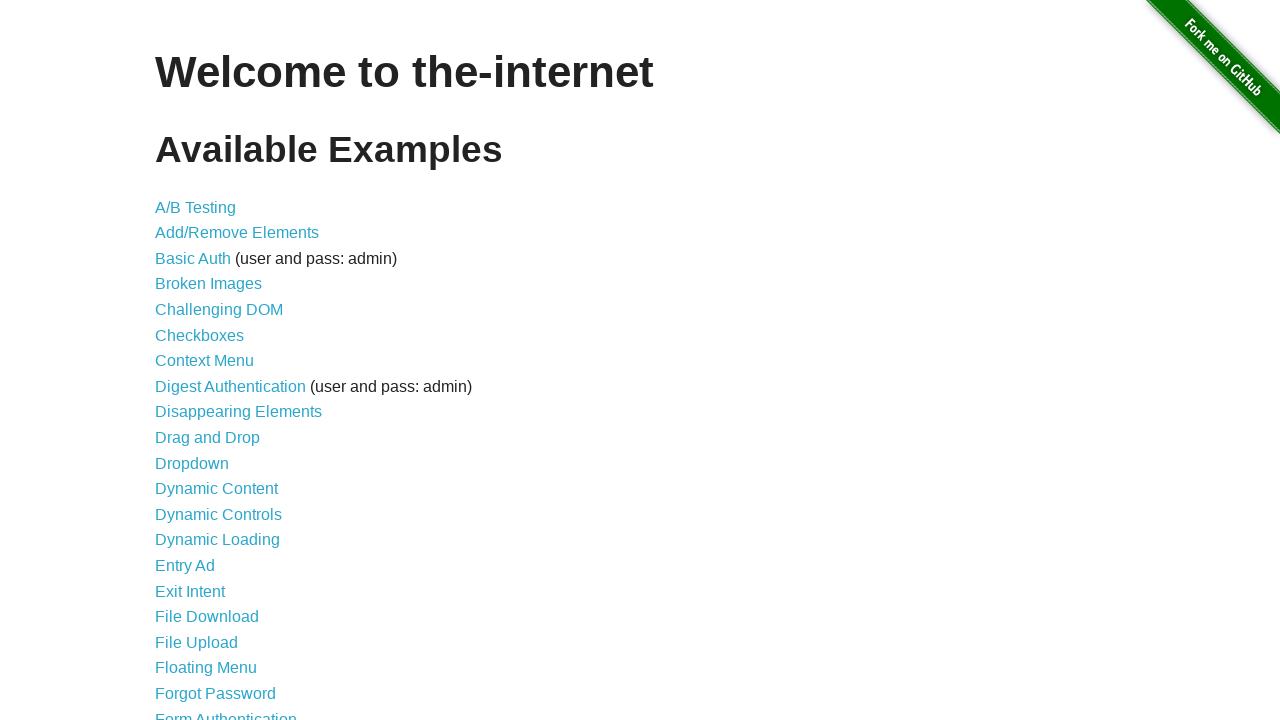

Clicked on Dynamic Controls link at (218, 514) on text=Dynamic Controls
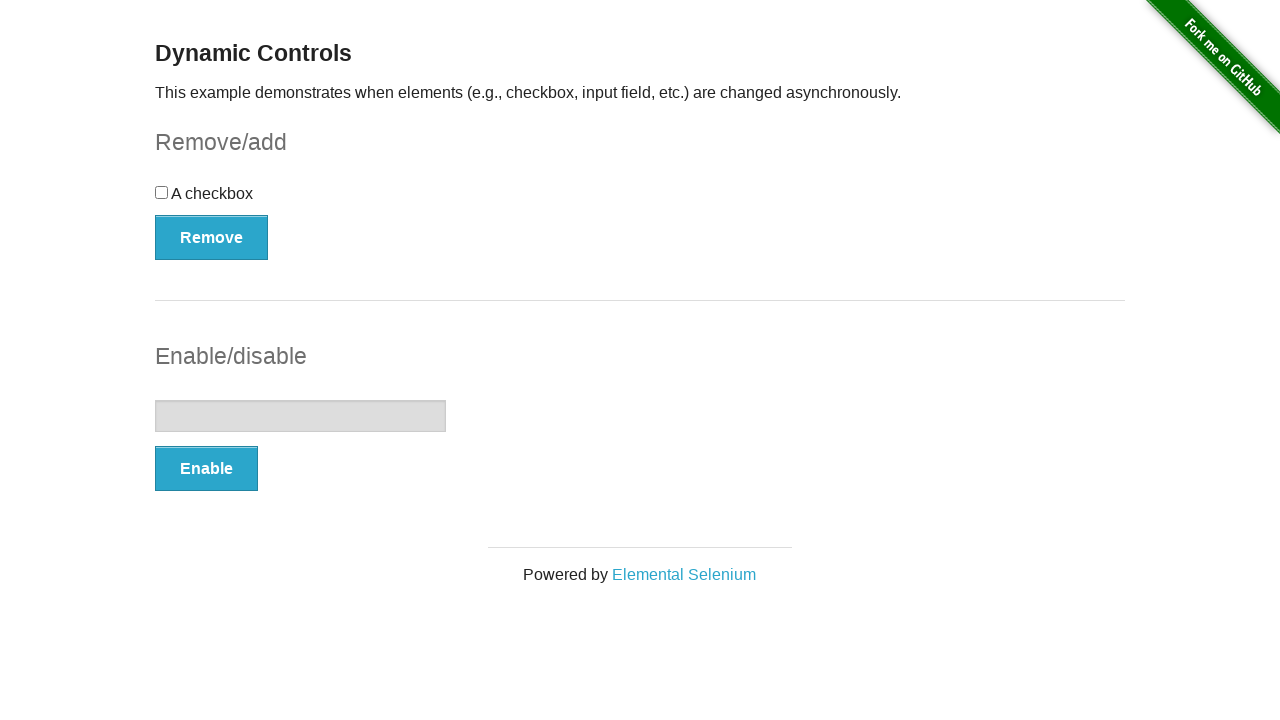

Checkbox element loaded on page
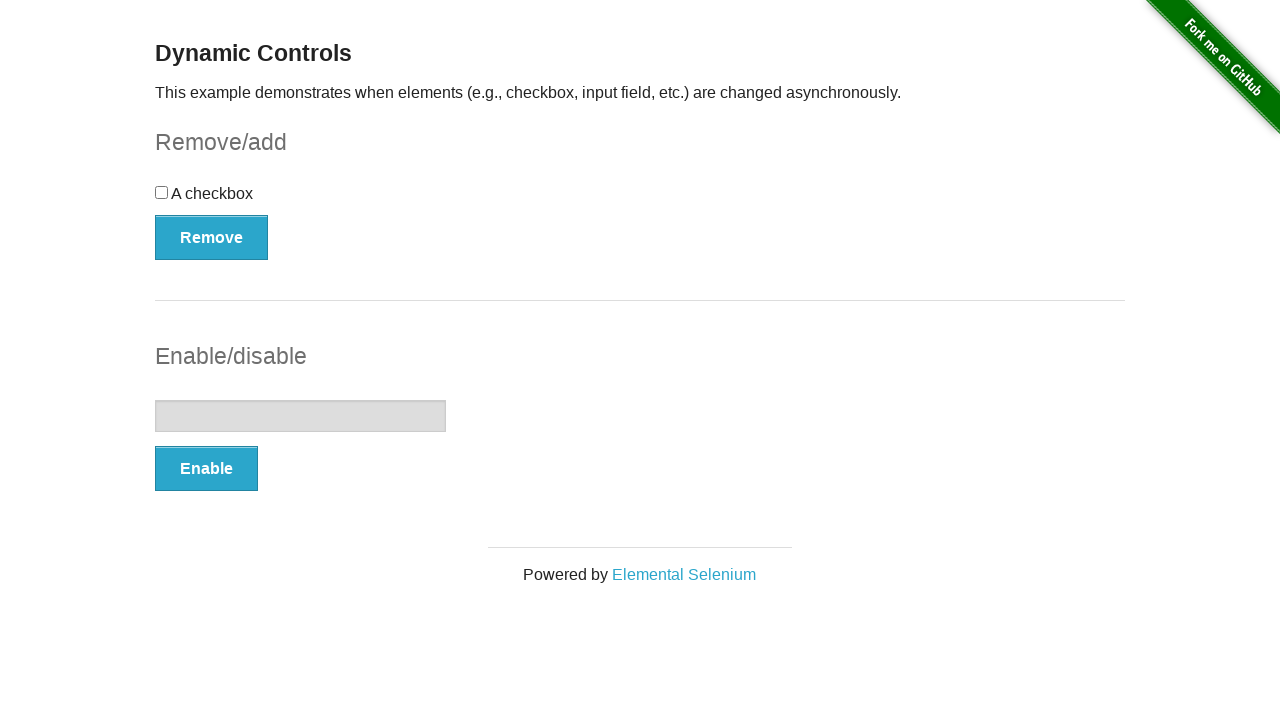

Toggled checkbox at (162, 192) on input[type='checkbox']
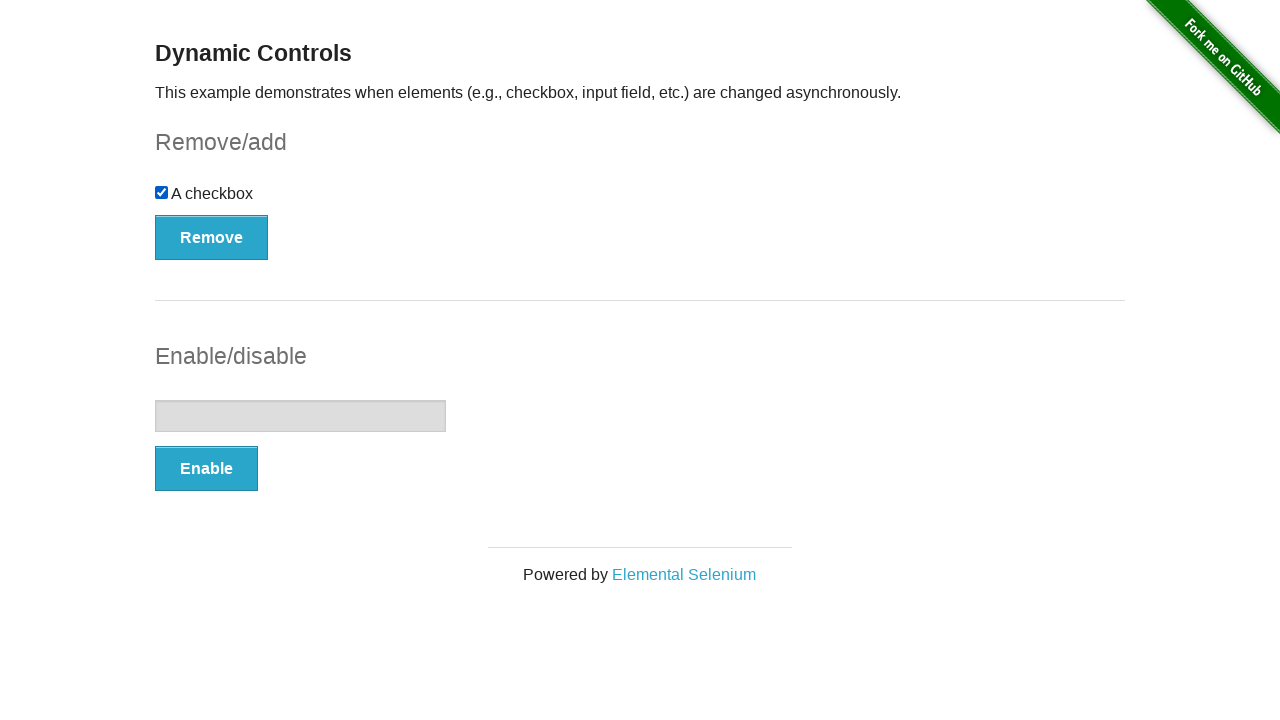

Clicked Remove button at (212, 237) on button[onclick='swapCheckbox()']
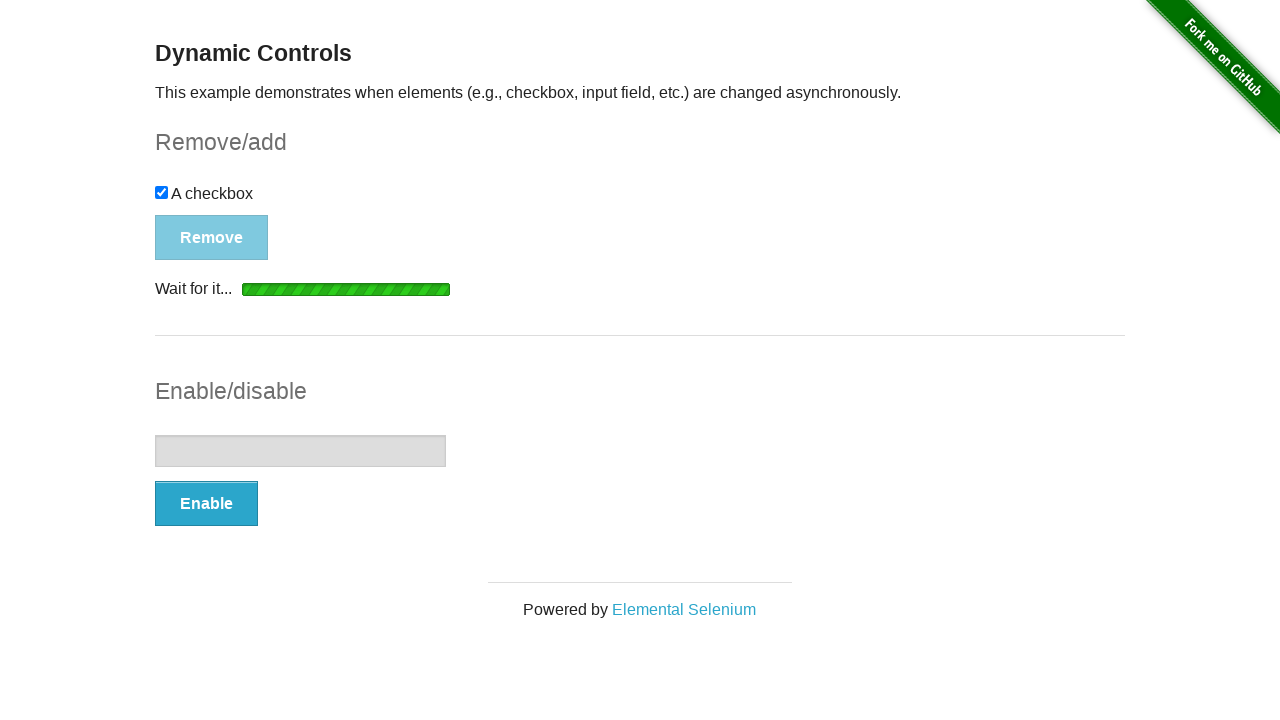

Message element appeared after removing checkbox
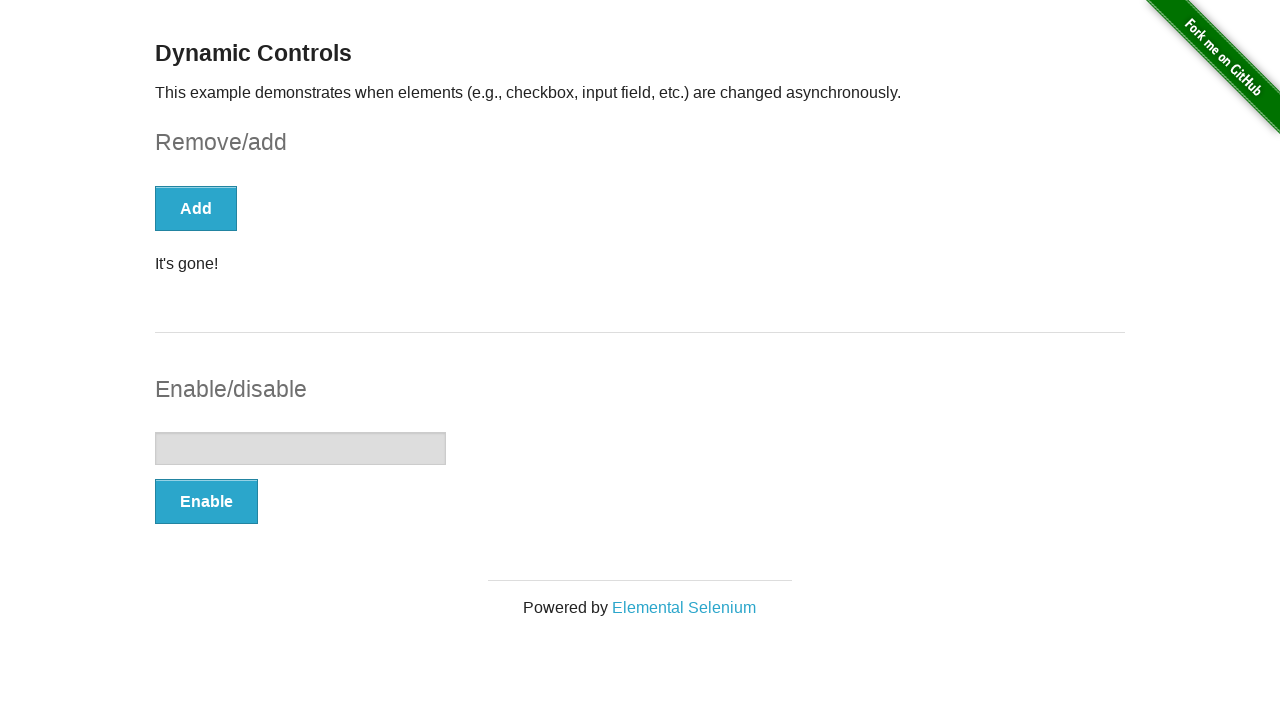

Clicked Add button at (196, 208) on button[onclick='swapCheckbox()']
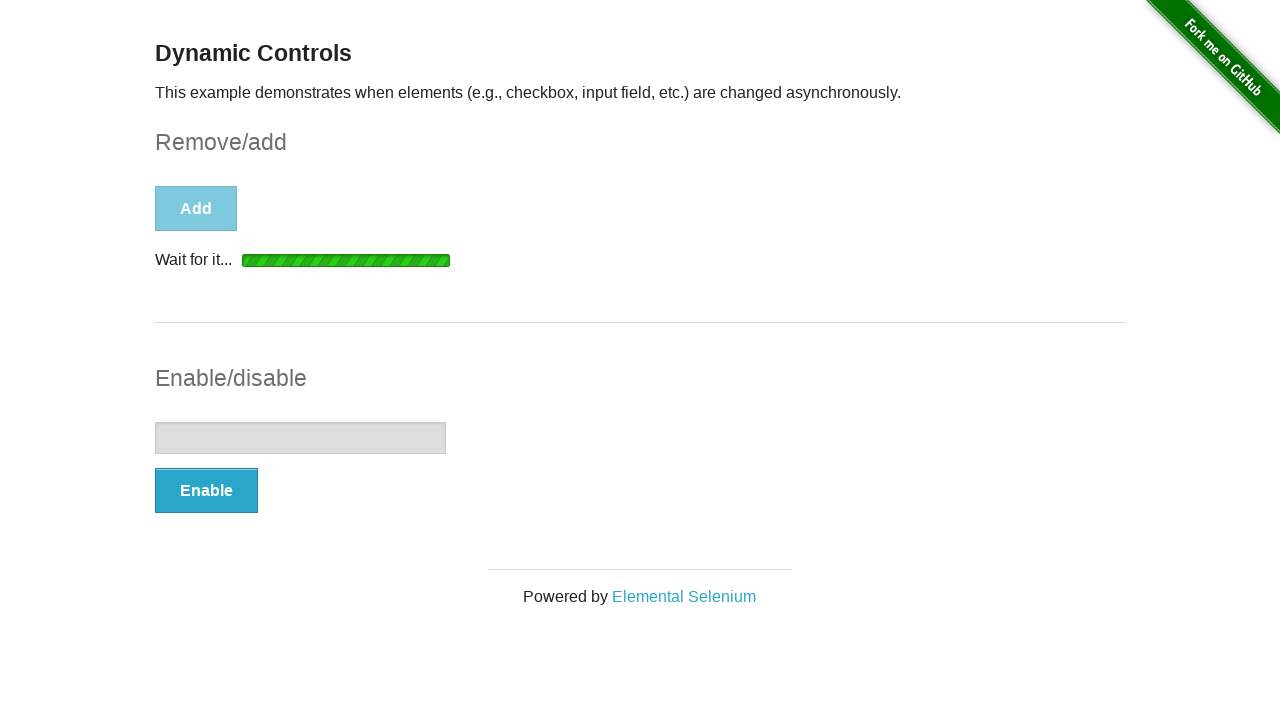

Message element is visible after adding checkbox back
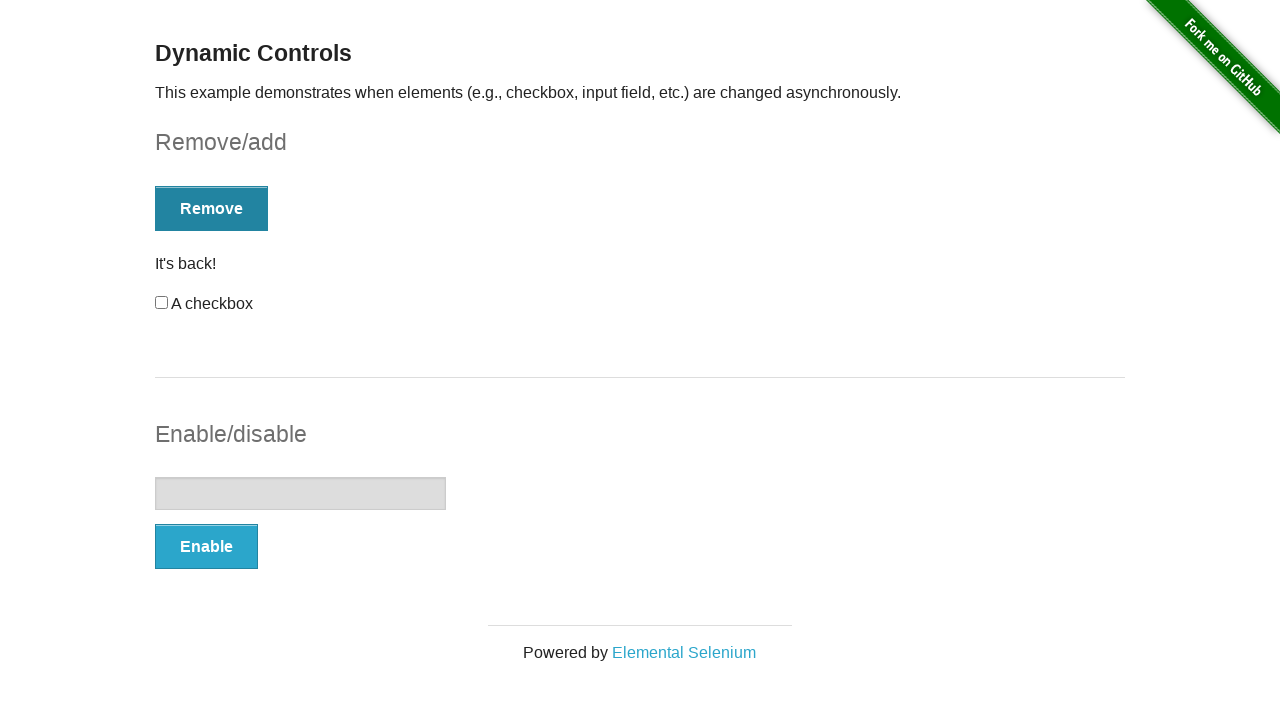

Verified that "It's back!" message is displayed
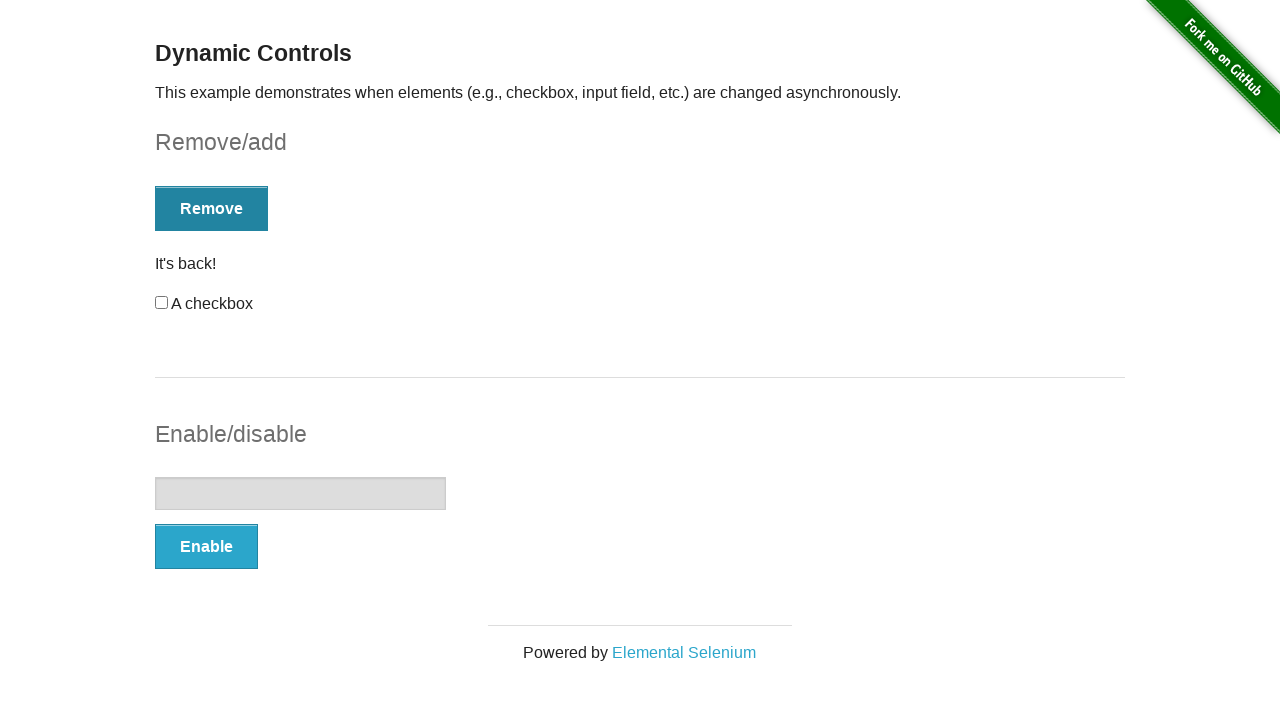

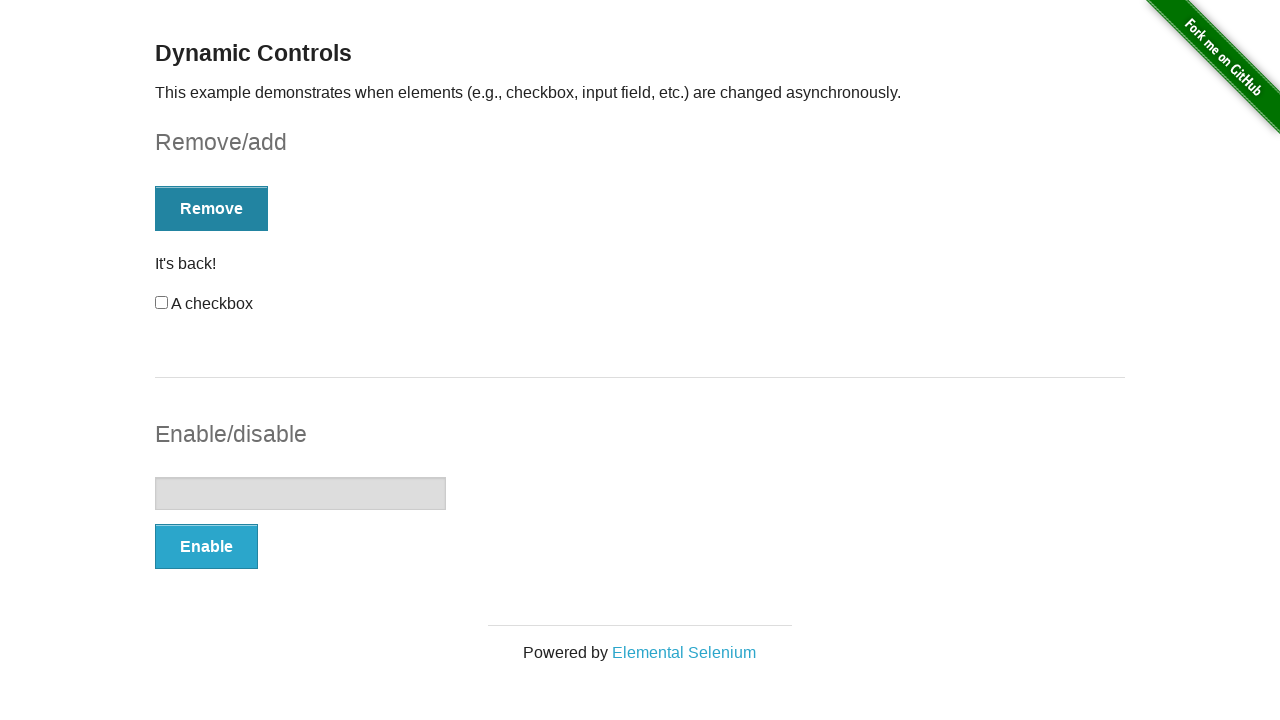